Tests scrolling to the bottom of the Steam store homepage

Starting URL: https://store.steampowered.com/

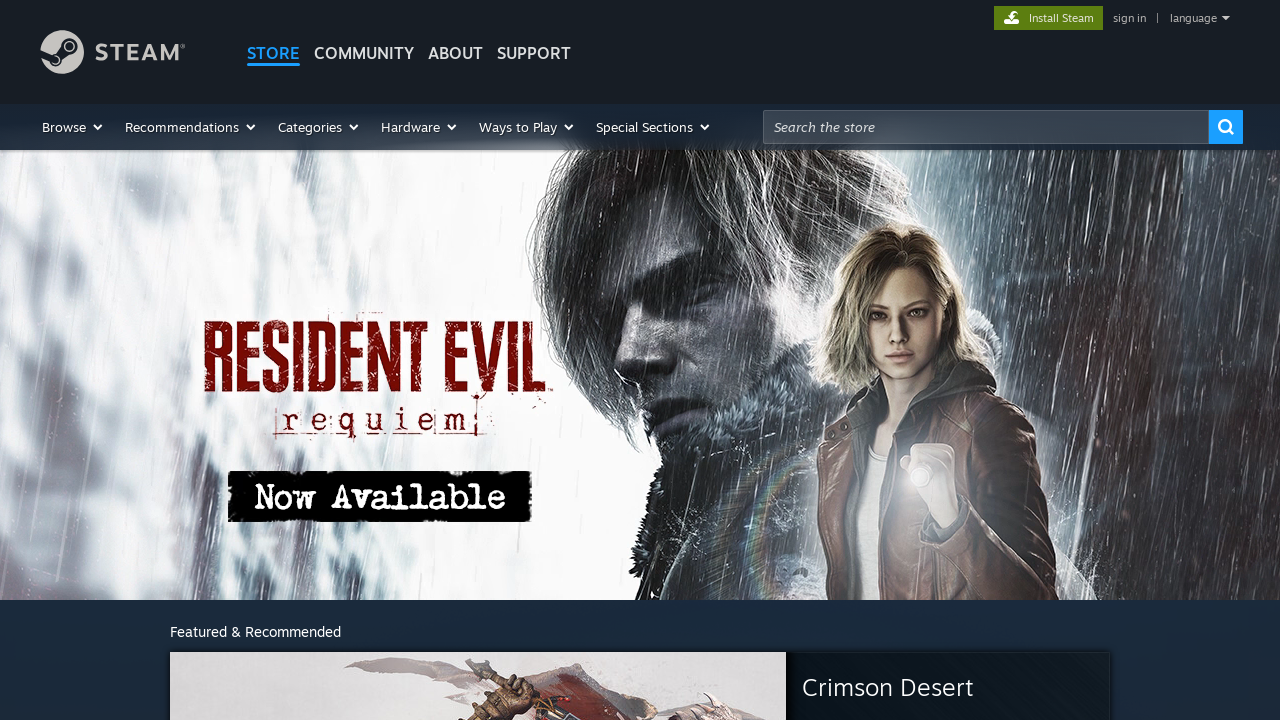

Navigated to Steam store homepage
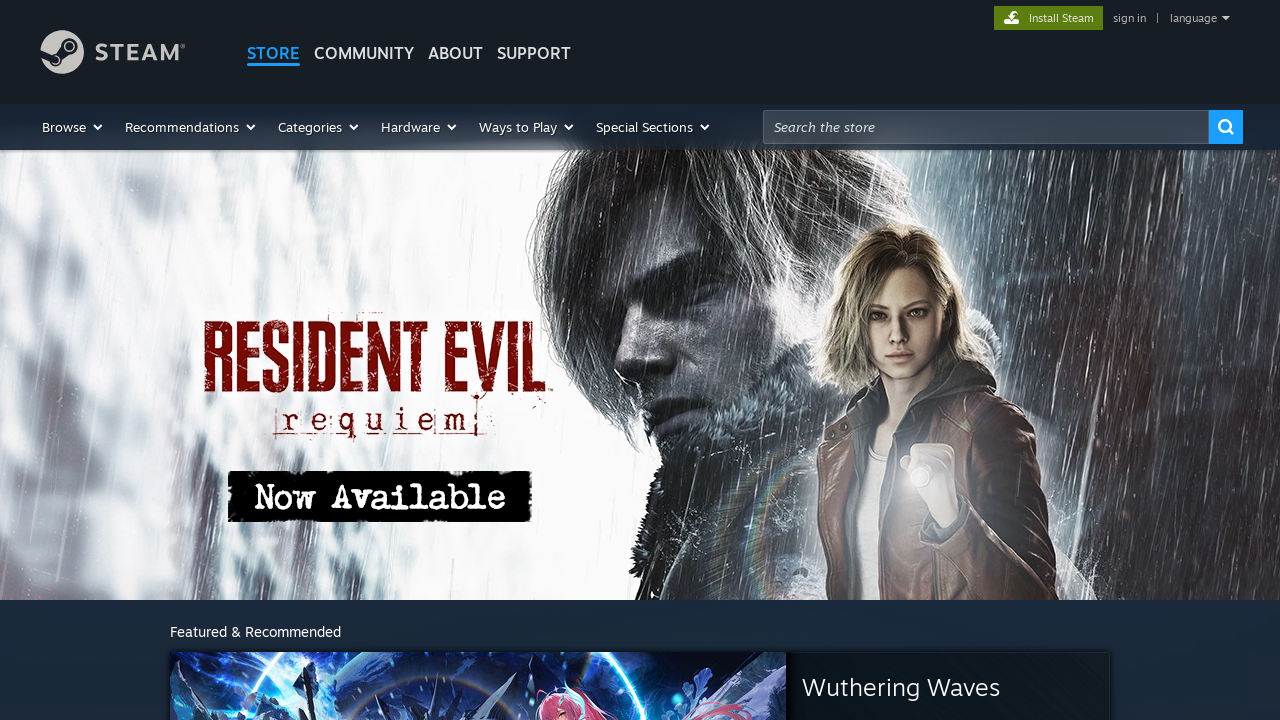

Scrolled to the bottom of the Steam store homepage
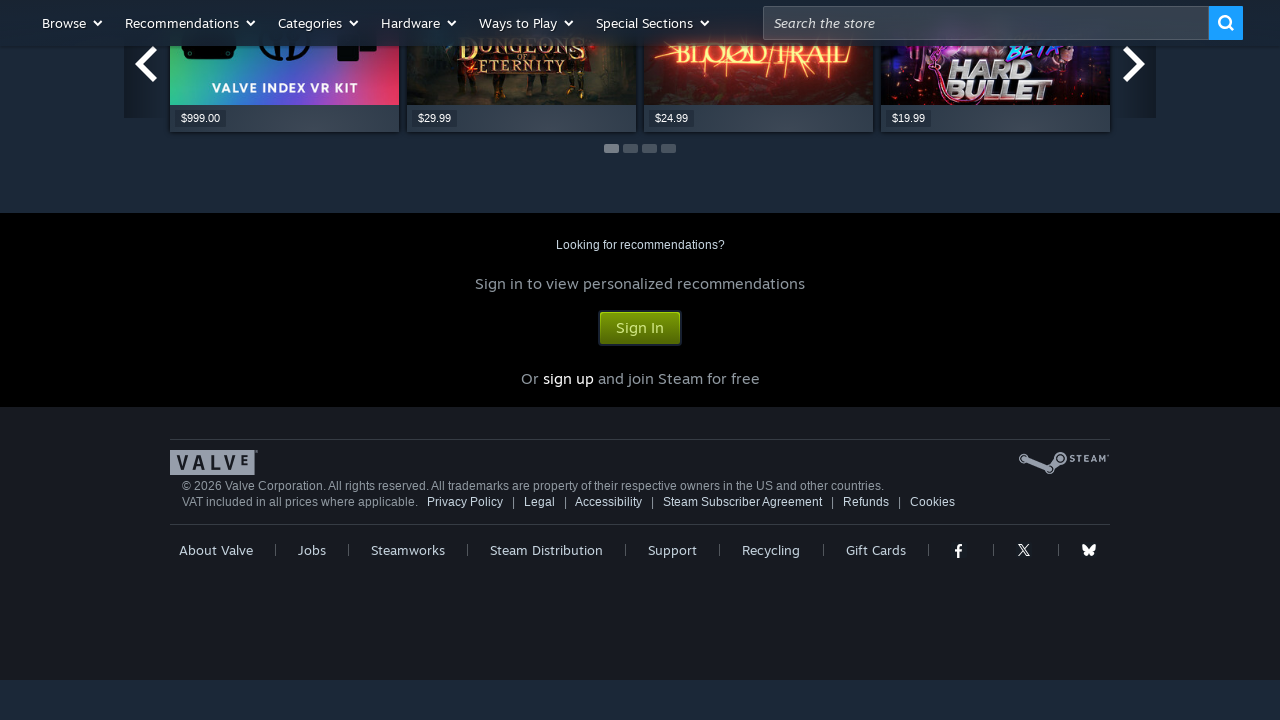

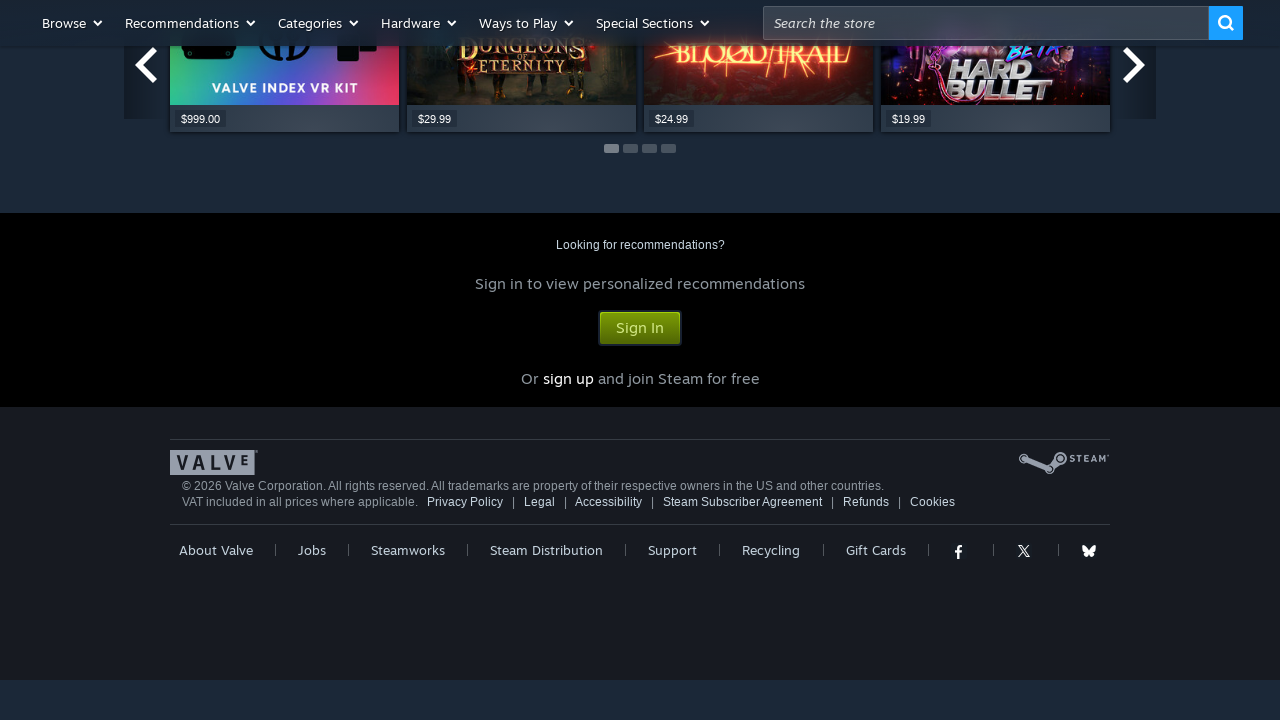